Tests that clicking on the first column header sorts the table correctly by verifying the displayed order matches alphabetical sorting

Starting URL: https://rahulshettyacademy.com/seleniumPractise/#/offers

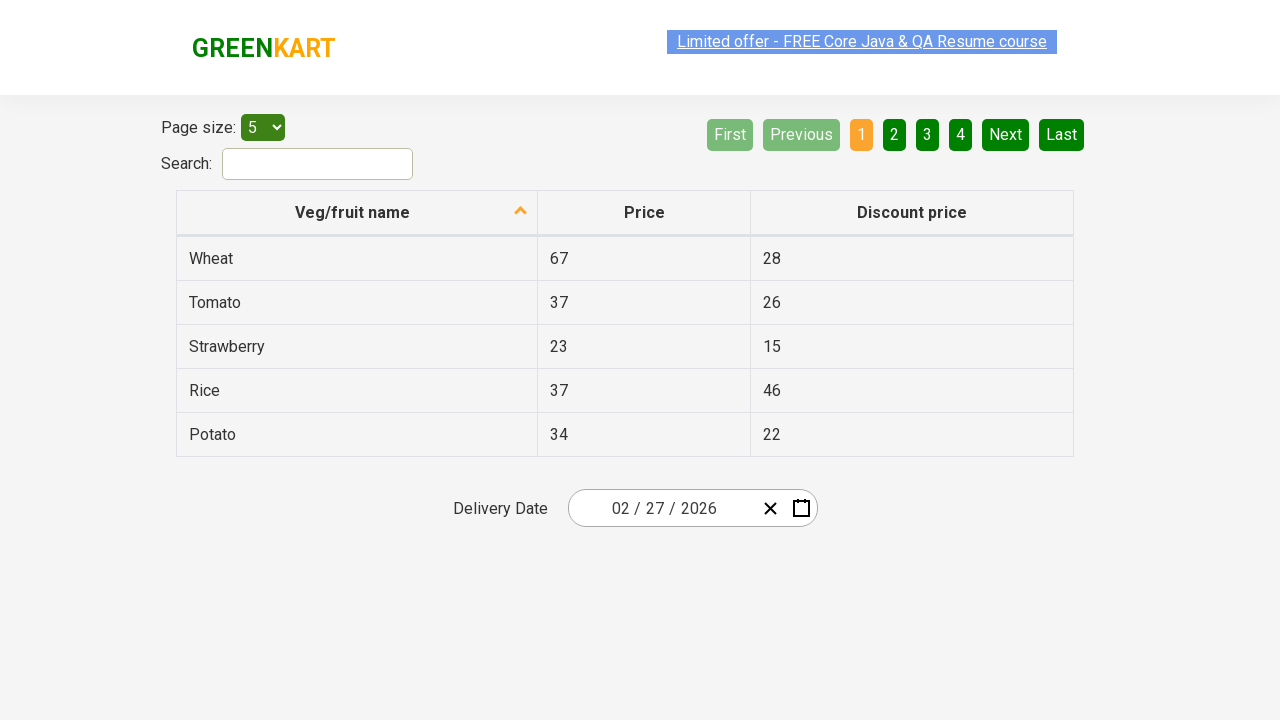

Clicked first column header to sort table at (357, 213) on xpath=//tr//th[1]
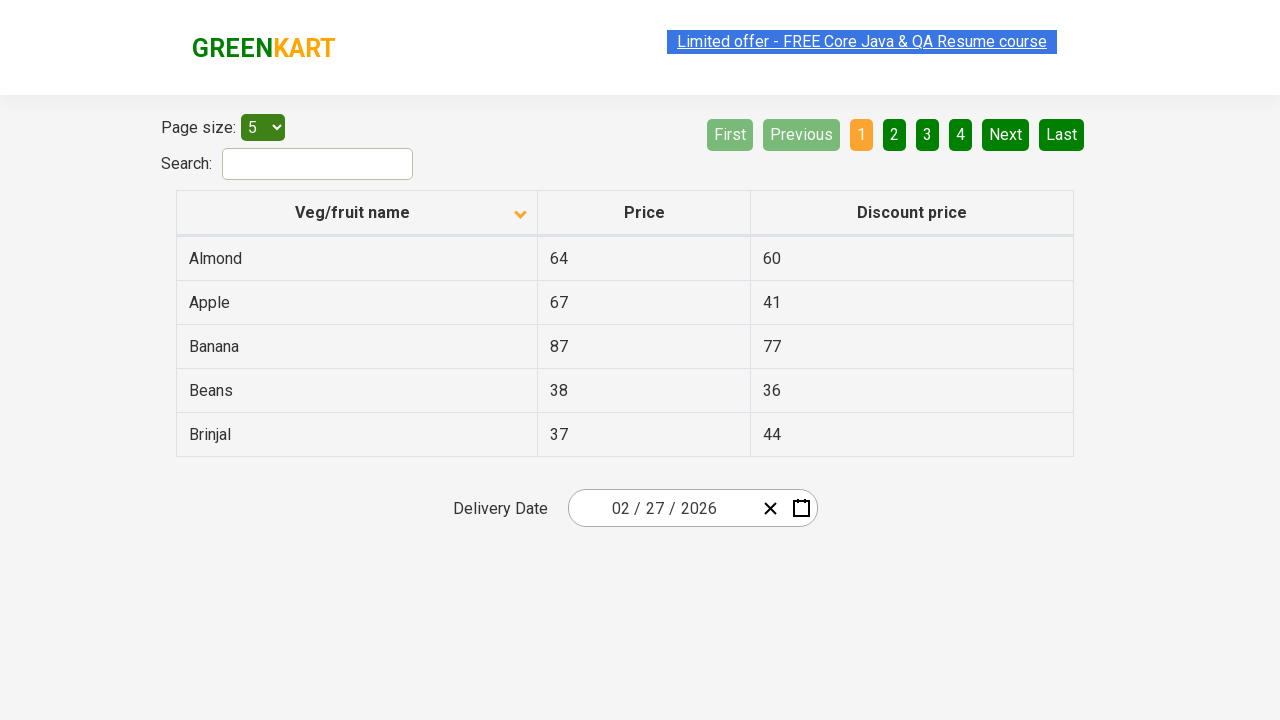

Table data loaded after sorting
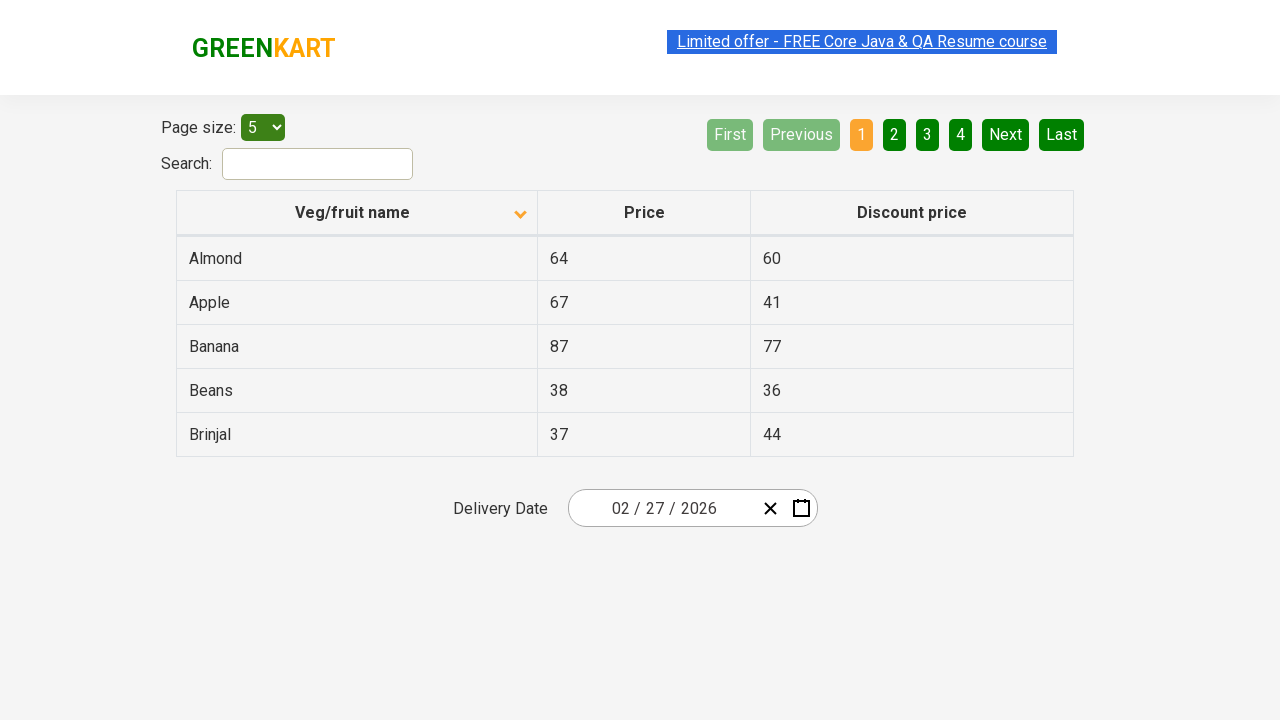

Retrieved all items from first column
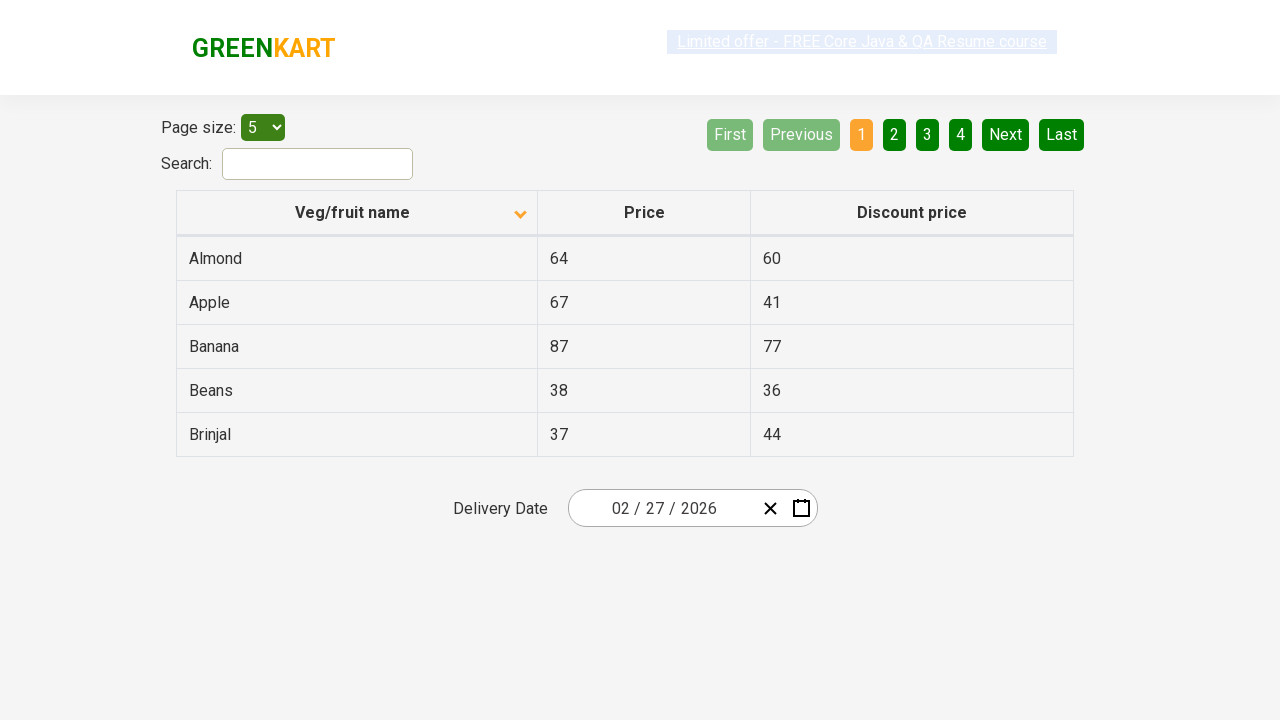

Extracted text content from all first column cells
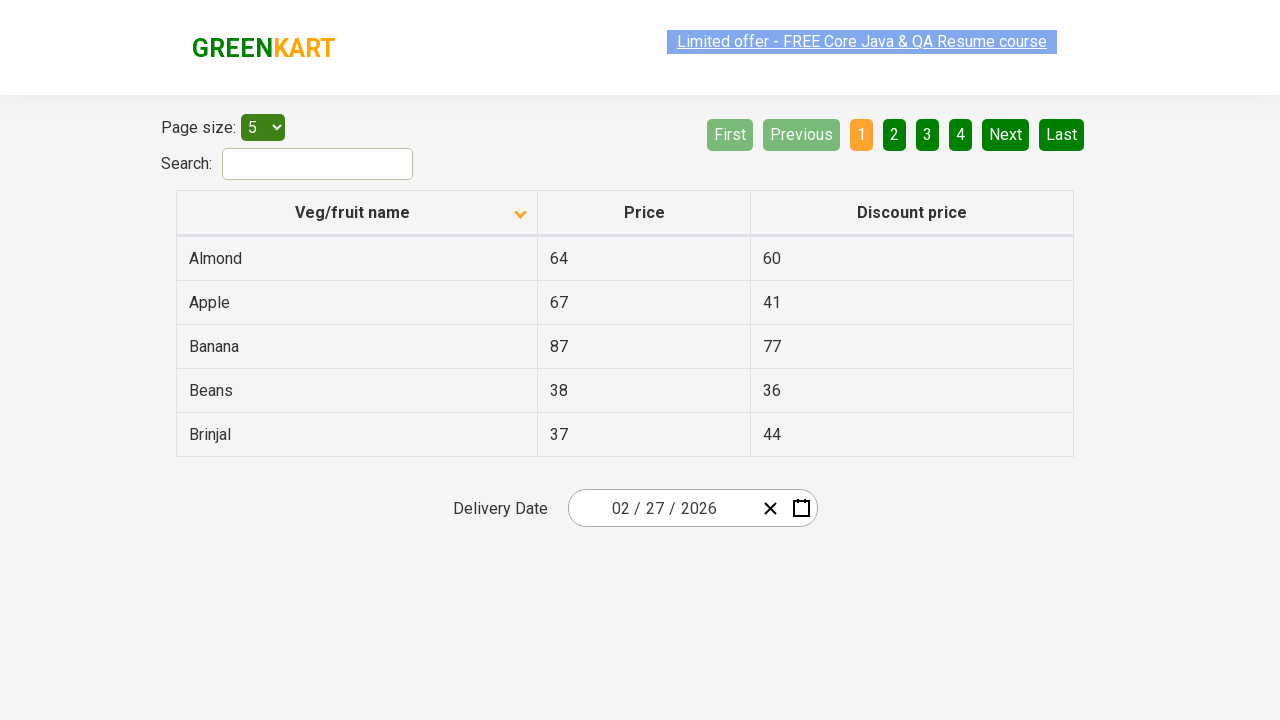

Generated alphabetically sorted reference list
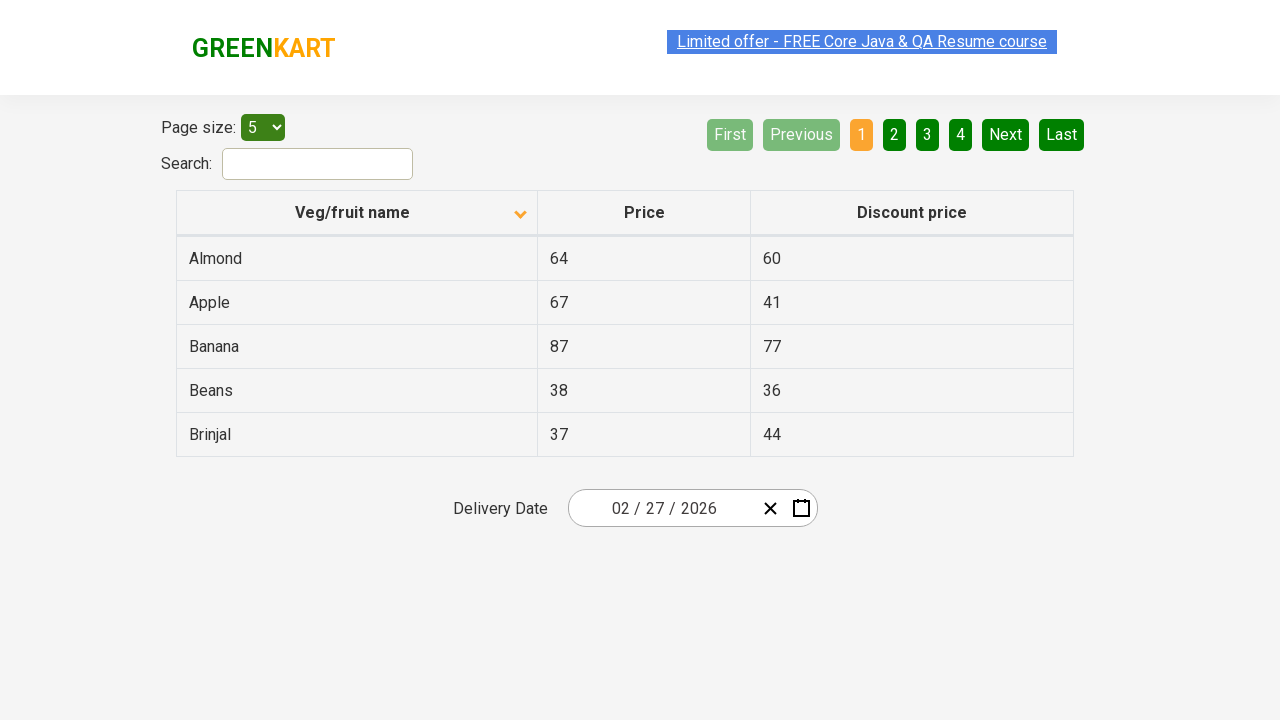

Verified table is sorted alphabetically - assertion passed
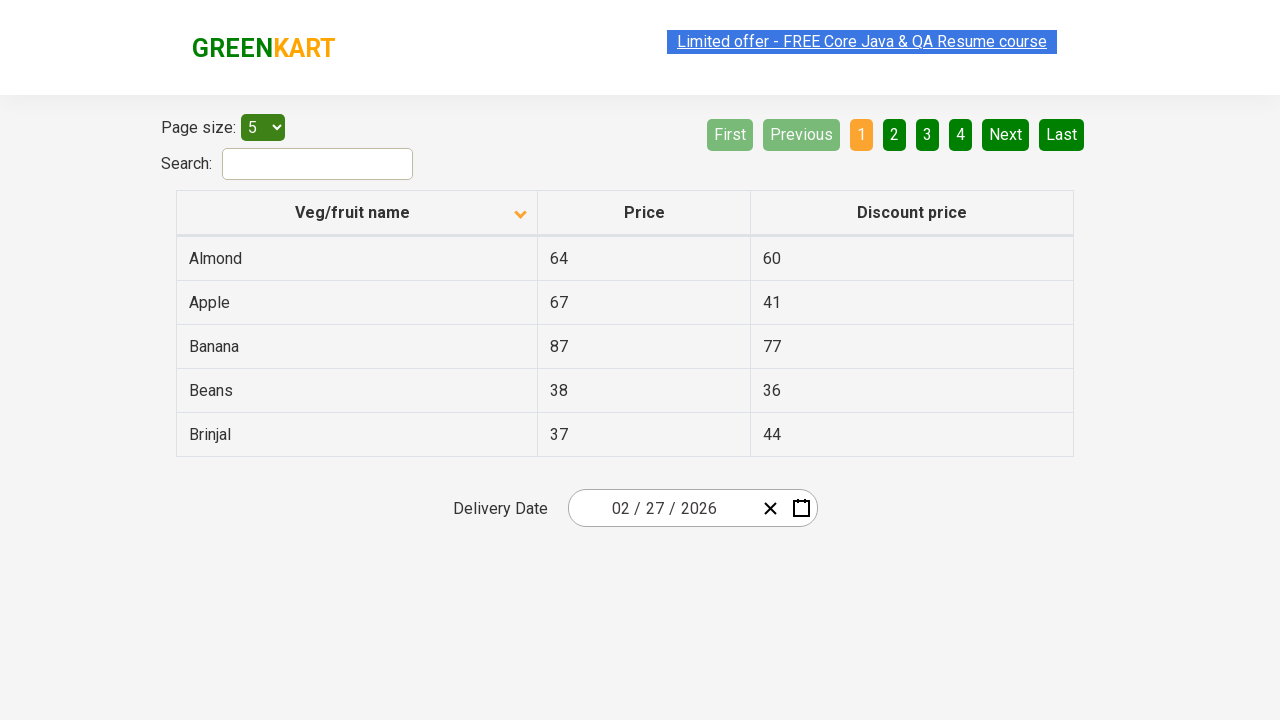

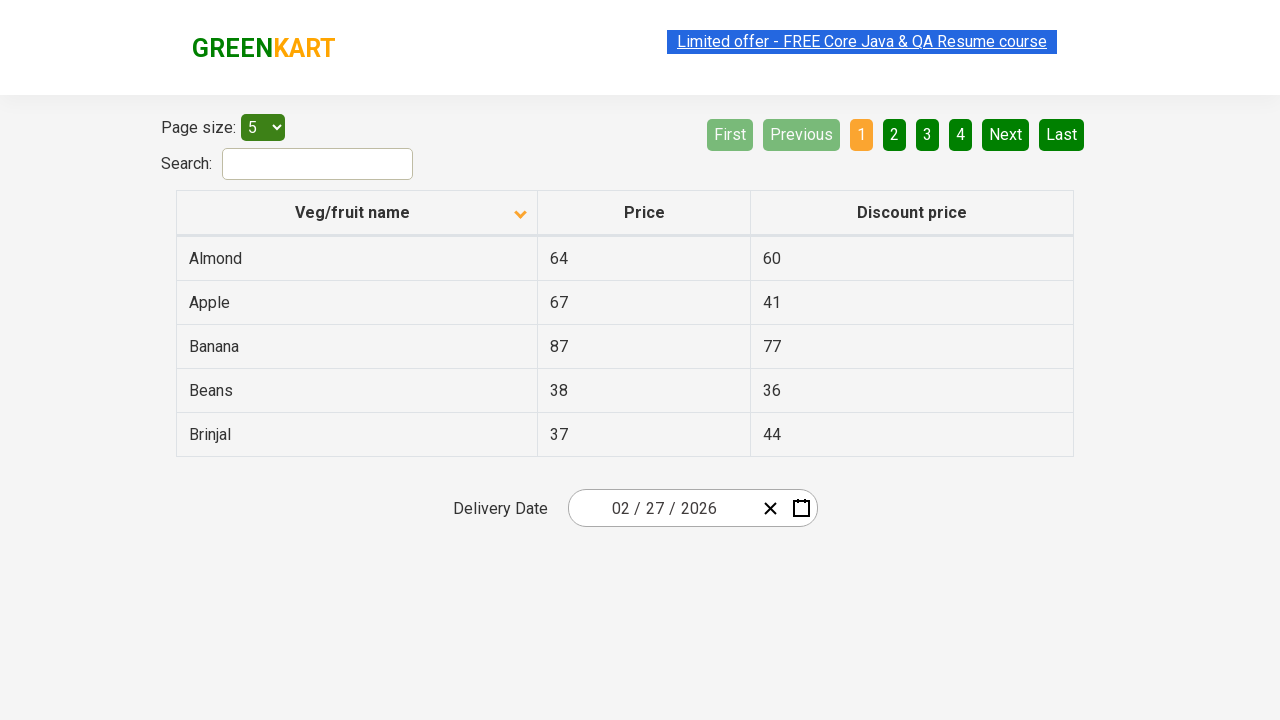